Tests the Privacy Policy page by clicking the Privacy Policy link from the homepage and verifying the URL and page heading are correct.

Starting URL: https://dev.gocheckin.io

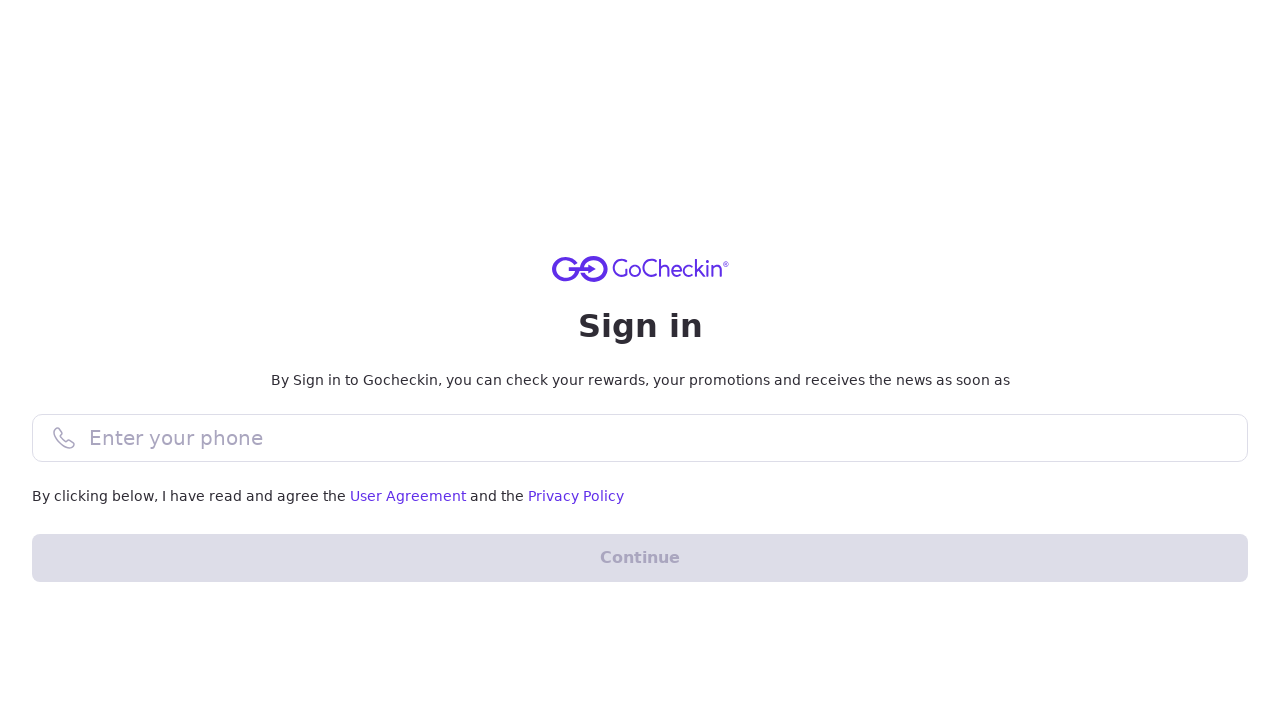

Clicked Privacy Policy link from homepage at (576, 496) on xpath=//a[normalize-space()='Privacy Policy']
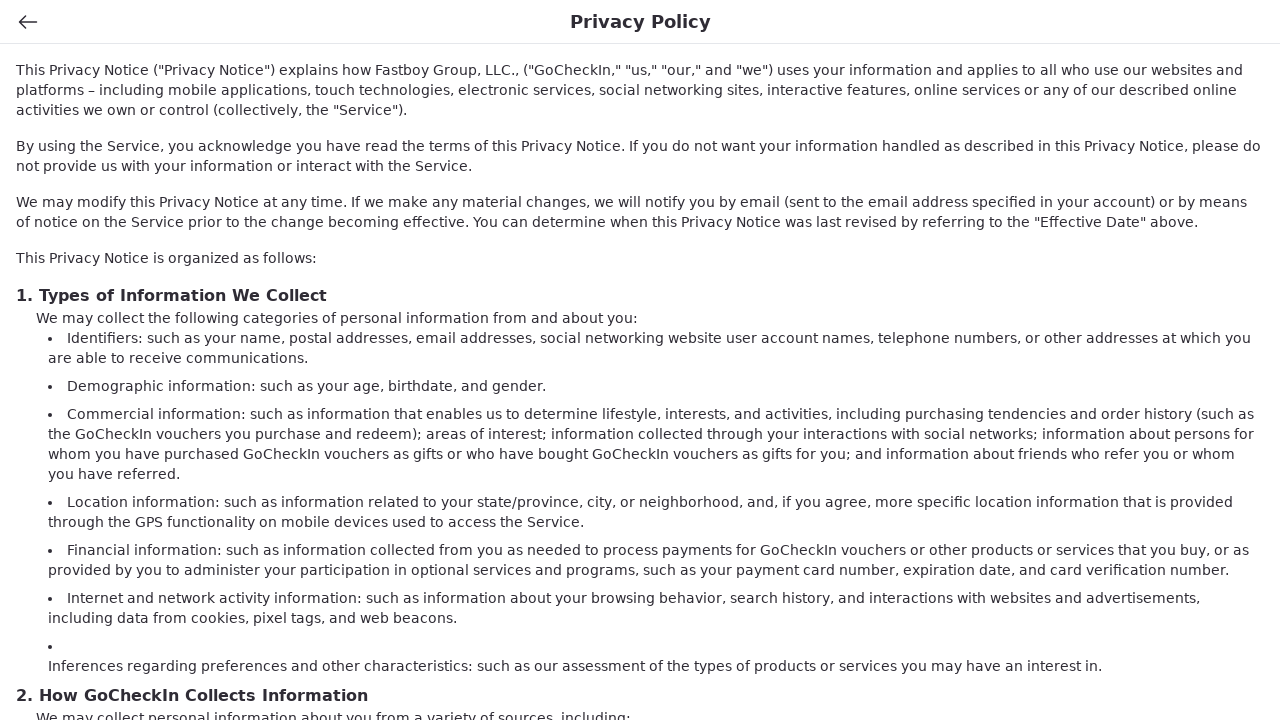

Navigated to Privacy Policy page and URL verified as https://dev.gocheckin.io/privacy-policy
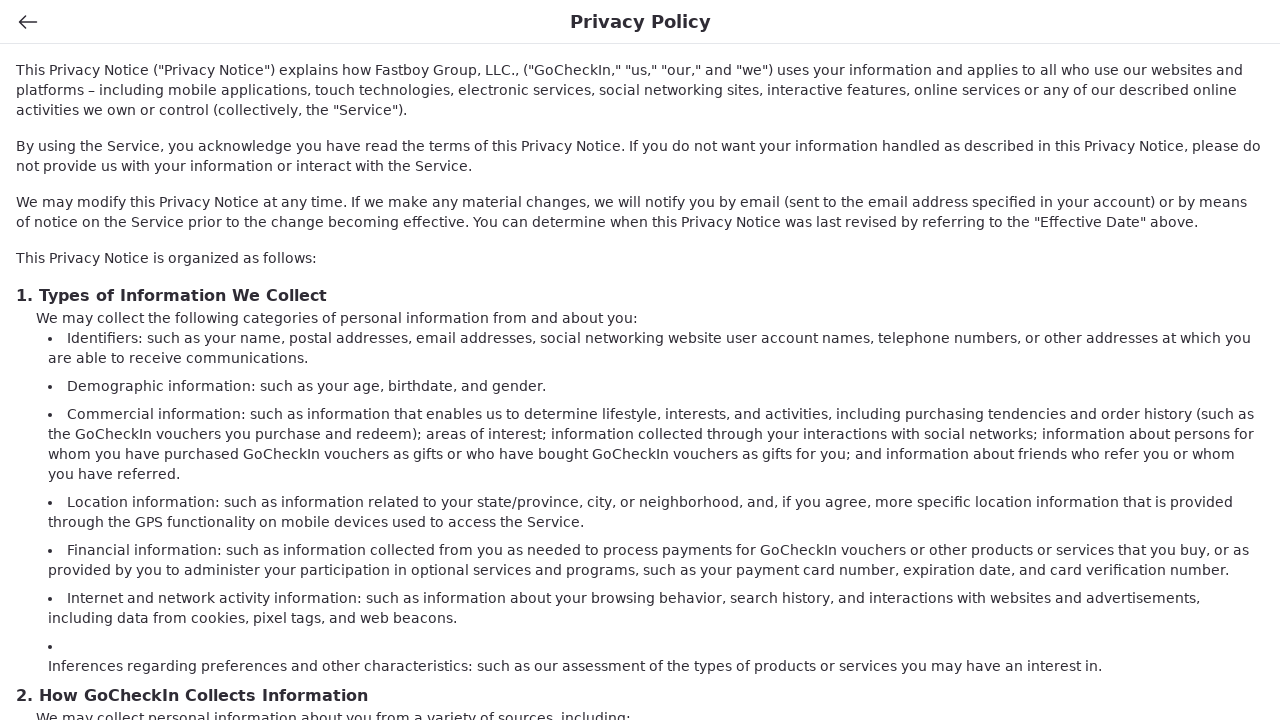

Privacy Policy heading is visible on the page
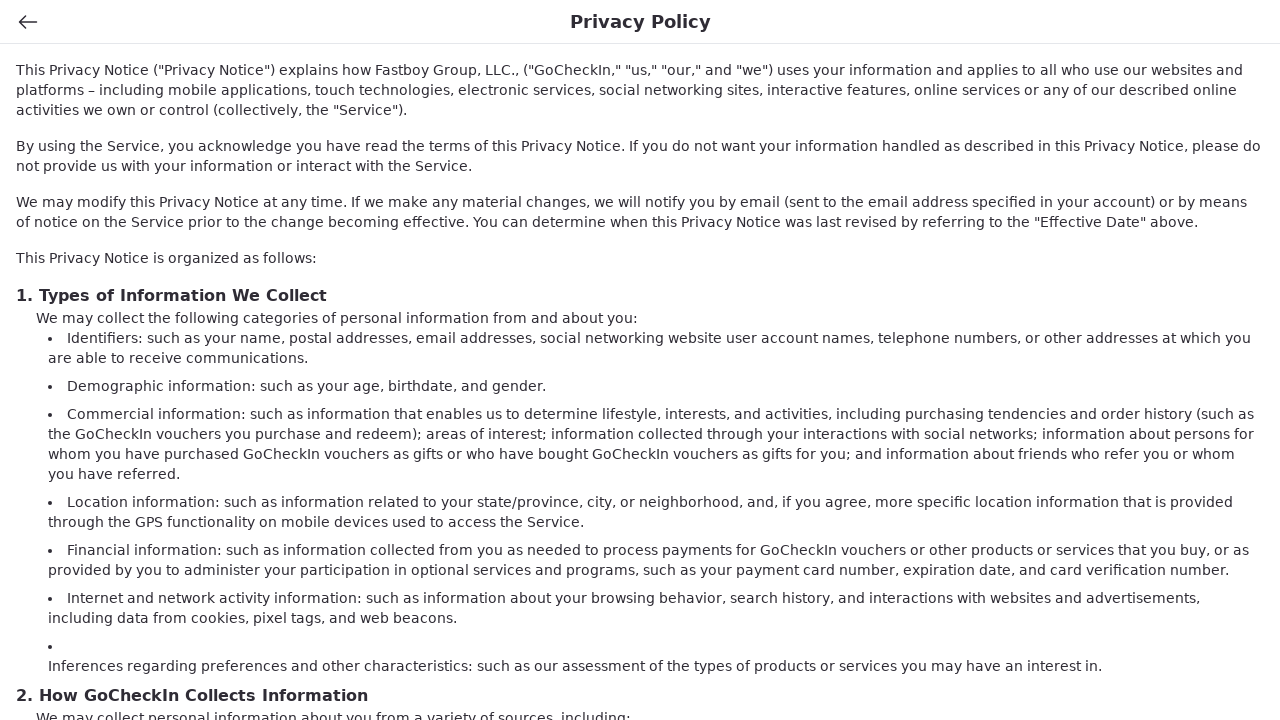

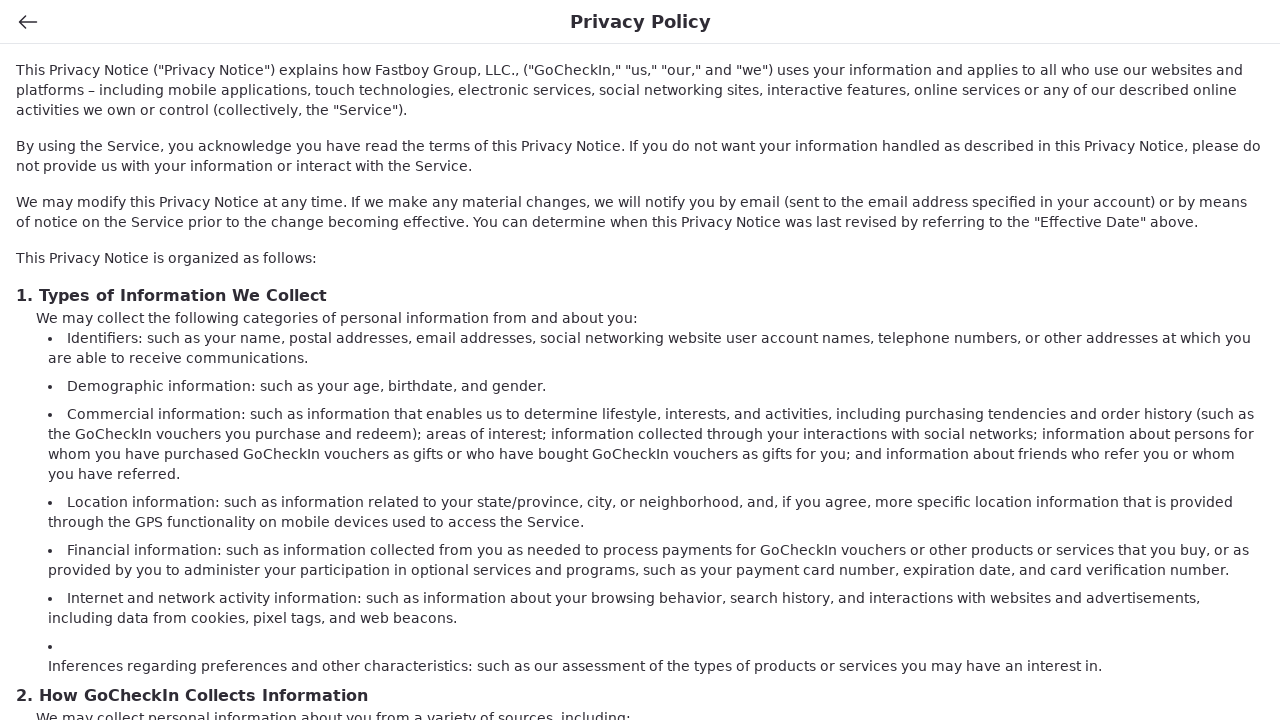